Navigates to MakeMyTrip homepage and waits for the page to fully load, verifying the page is accessible

Starting URL: https://makemytrip.com

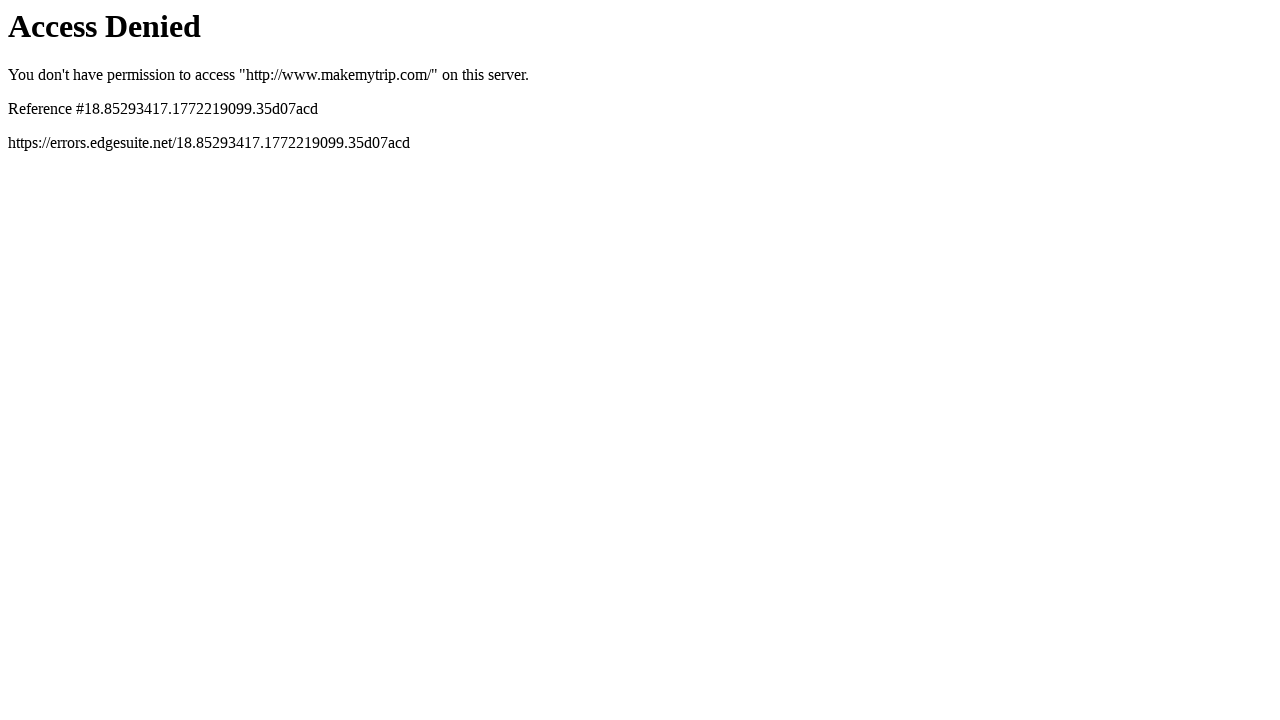

Navigated to MakeMyTrip homepage
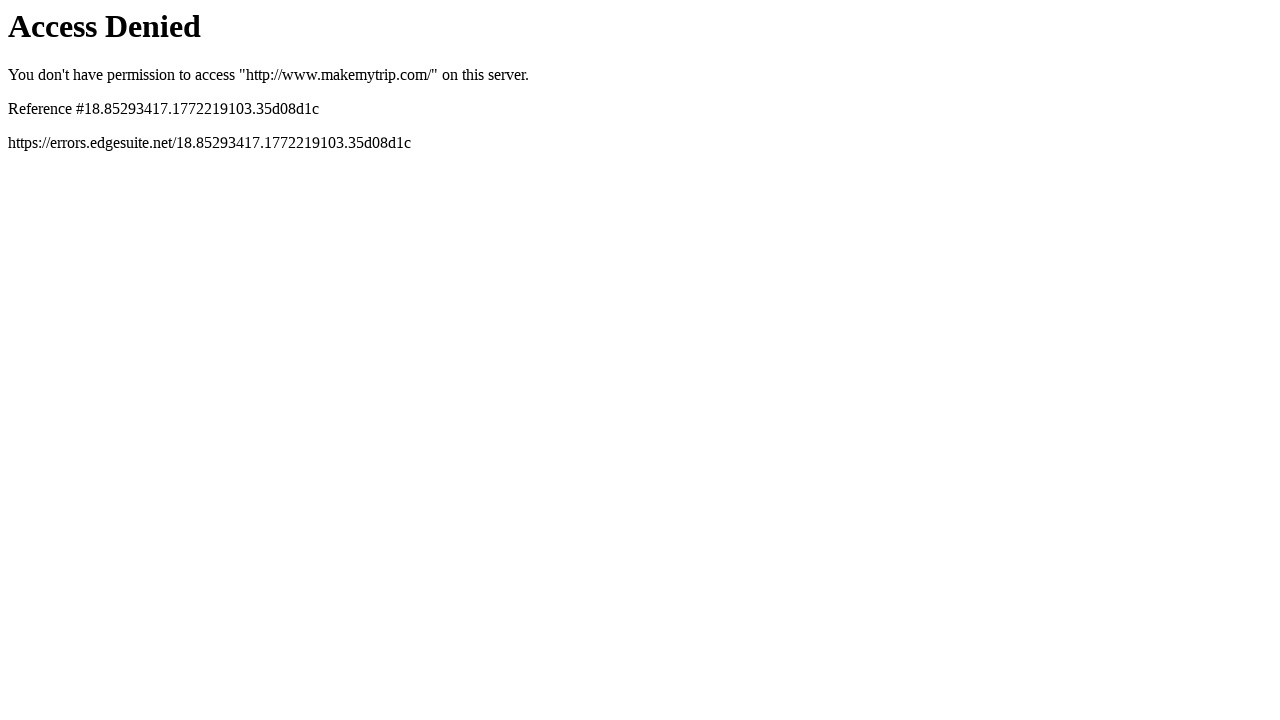

Page fully loaded
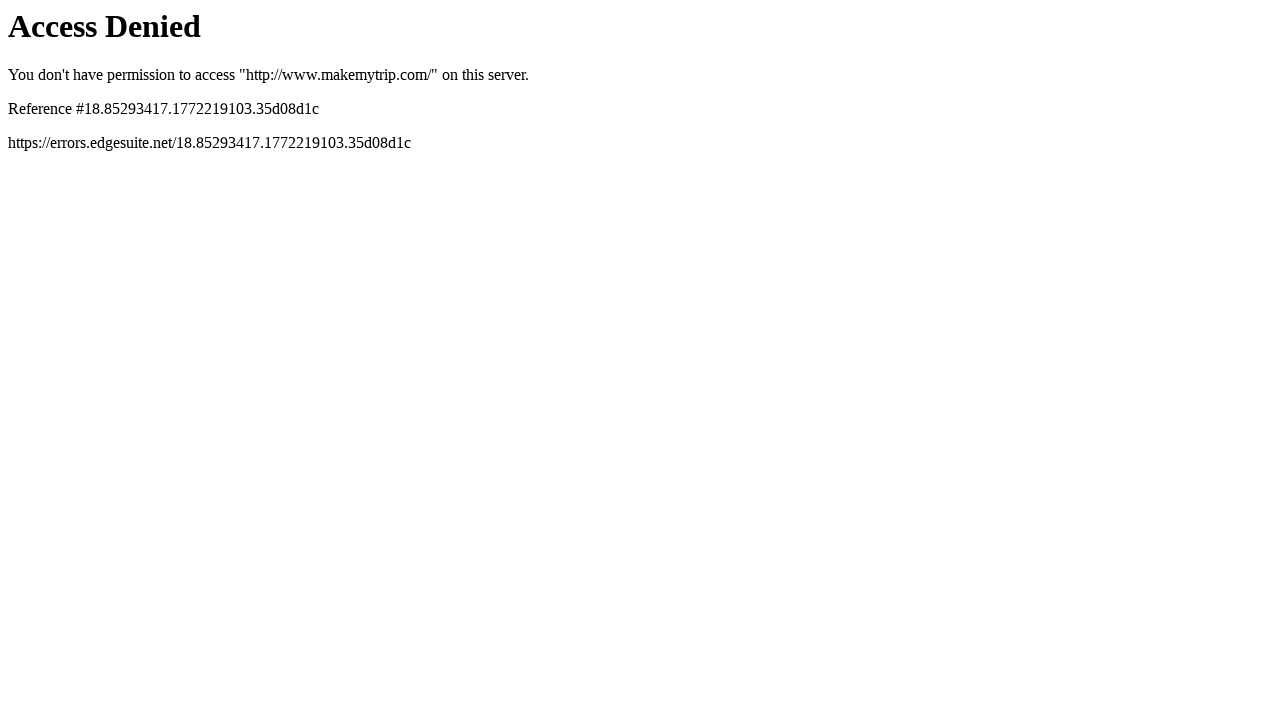

Main content is visible
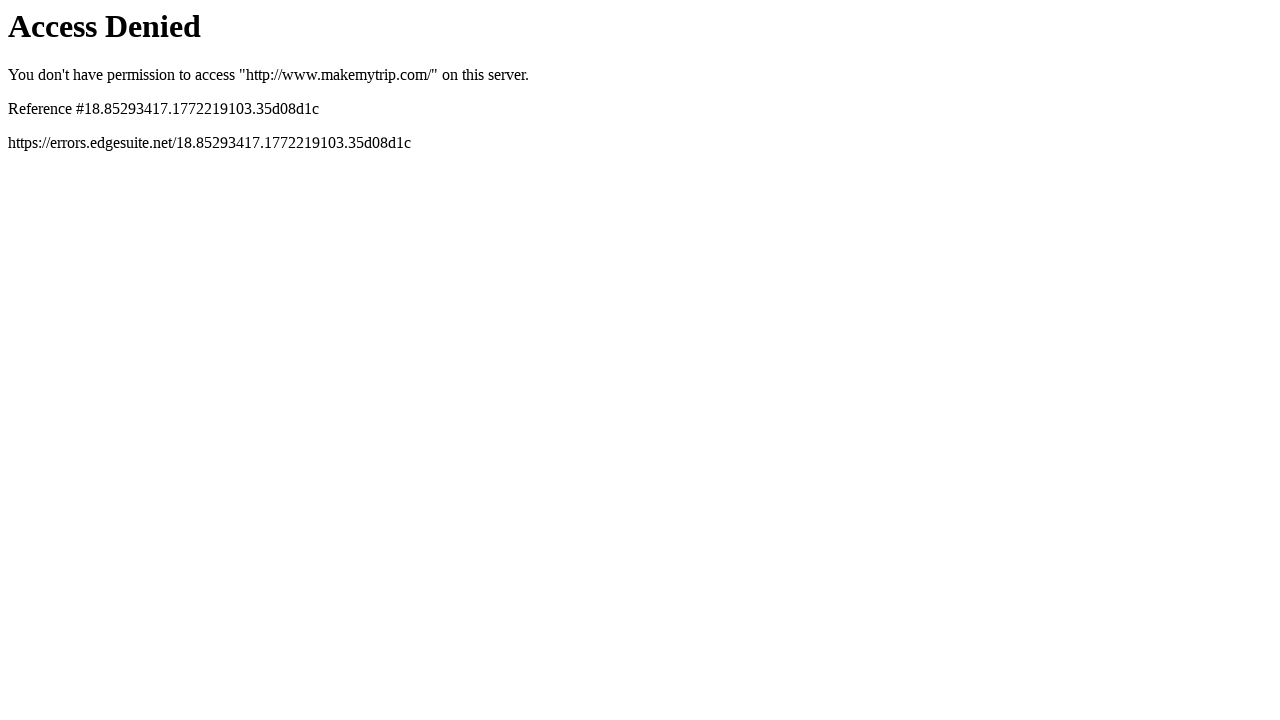

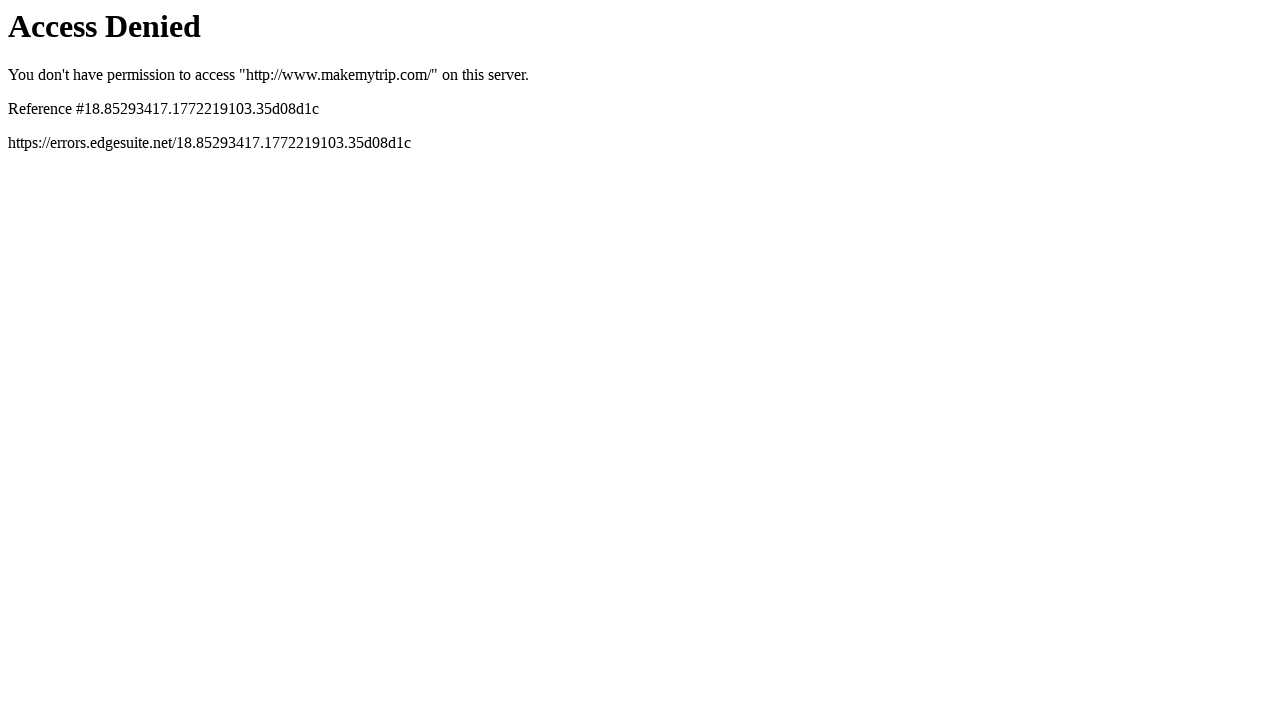